Tests addition operation on the online calculator by adding two 6-digit numbers together

Starting URL: https://www.calculator.net/

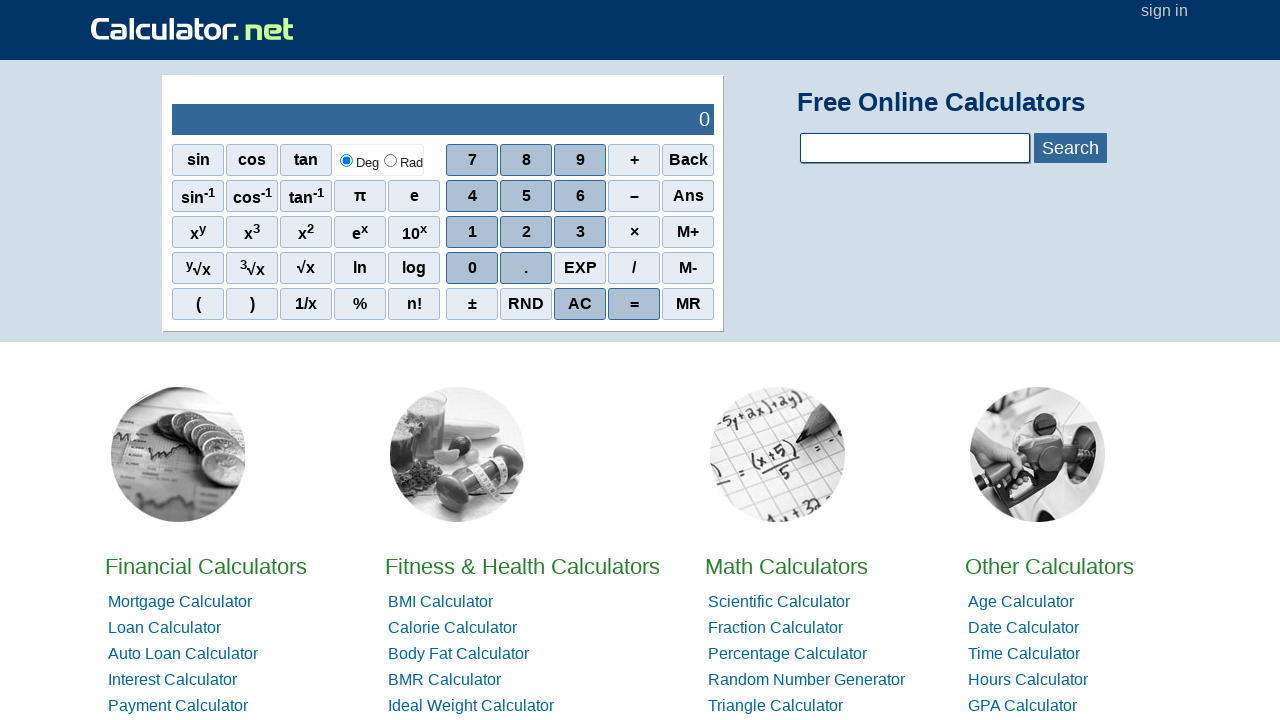

Clicked digit 2 (first digit of 234234) at (526, 232) on span:text('2')
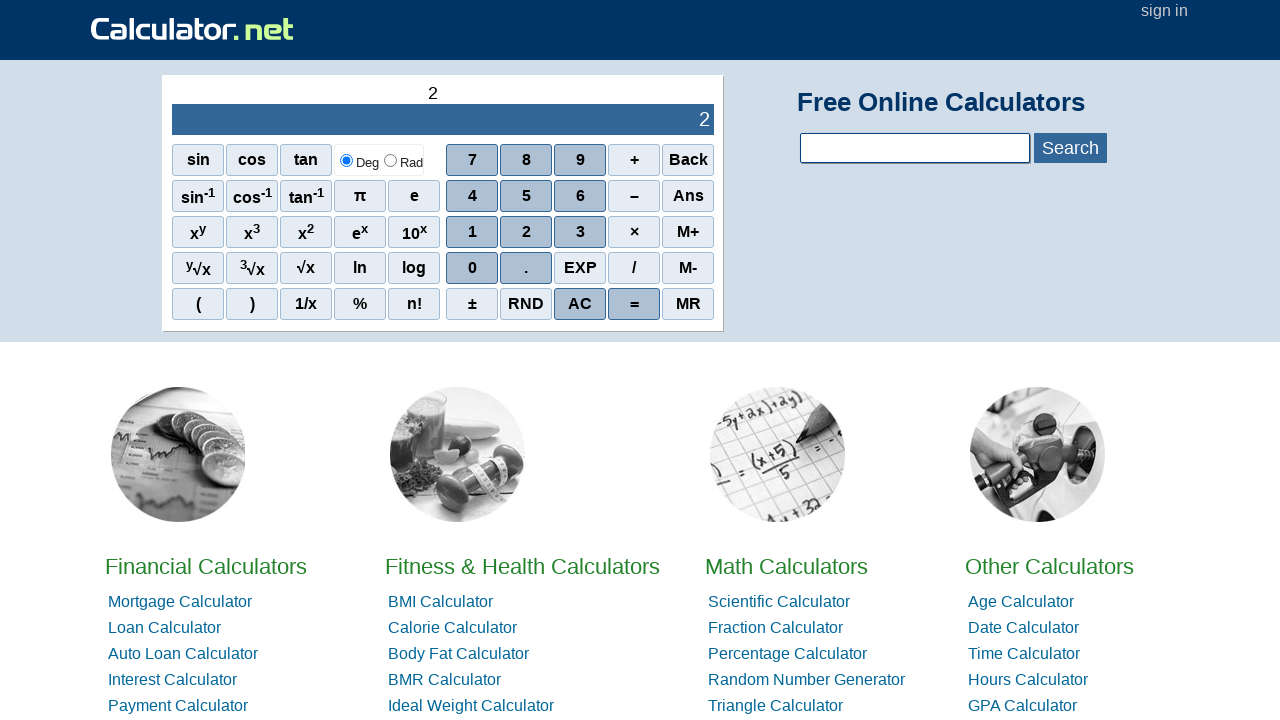

Clicked digit 3 (second digit of 234234) at (580, 232) on span:text('3')
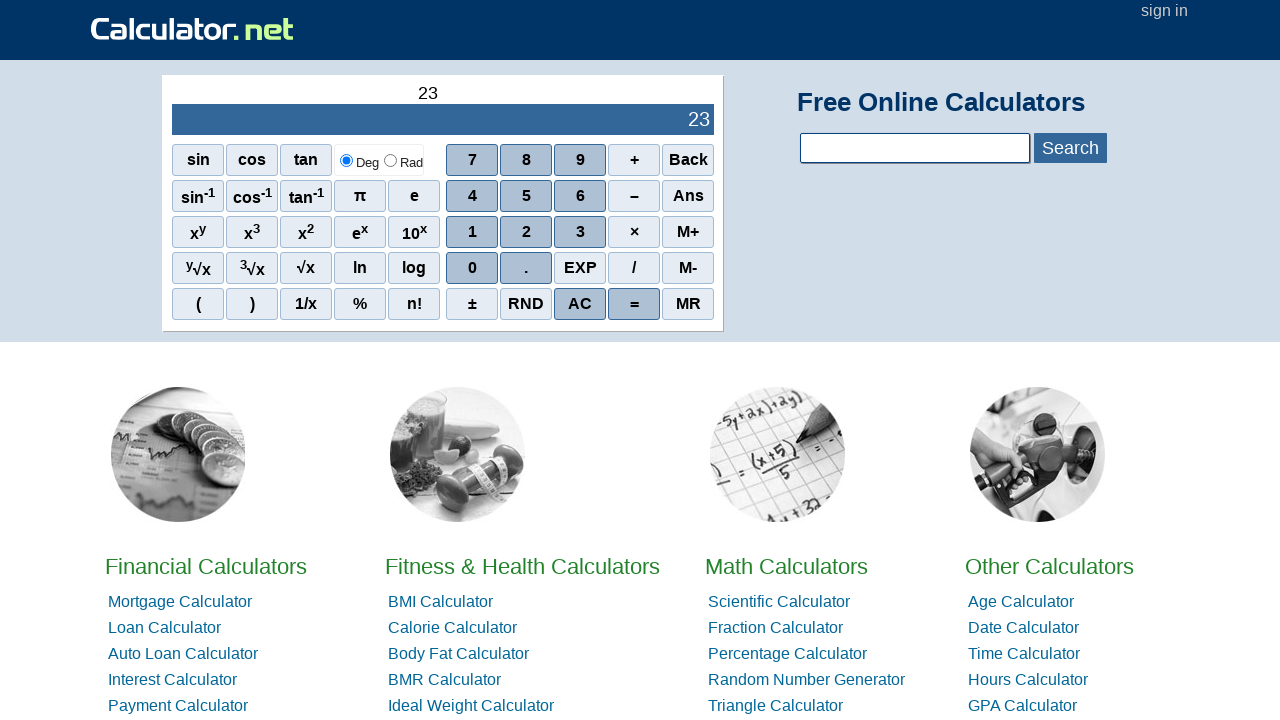

Clicked digit 4 (third digit of 234234) at (472, 196) on span:text('4')
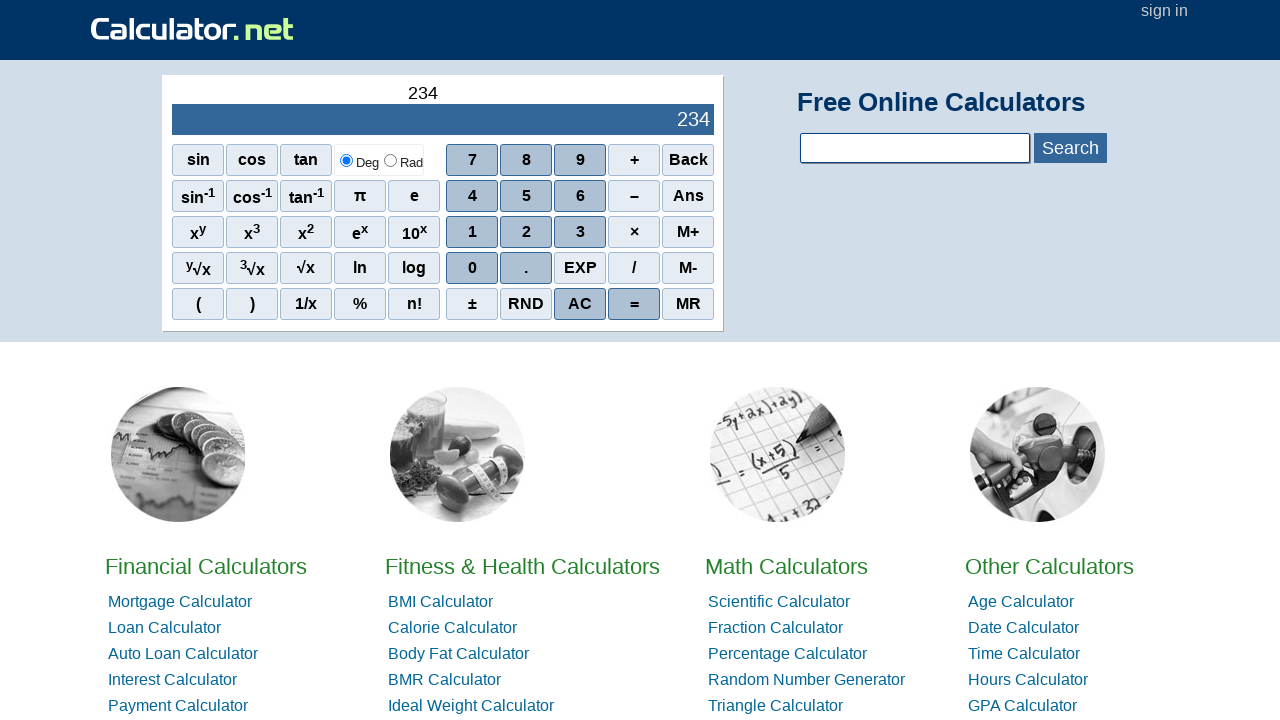

Clicked digit 2 (fourth digit of 234234) at (526, 232) on span:text('2')
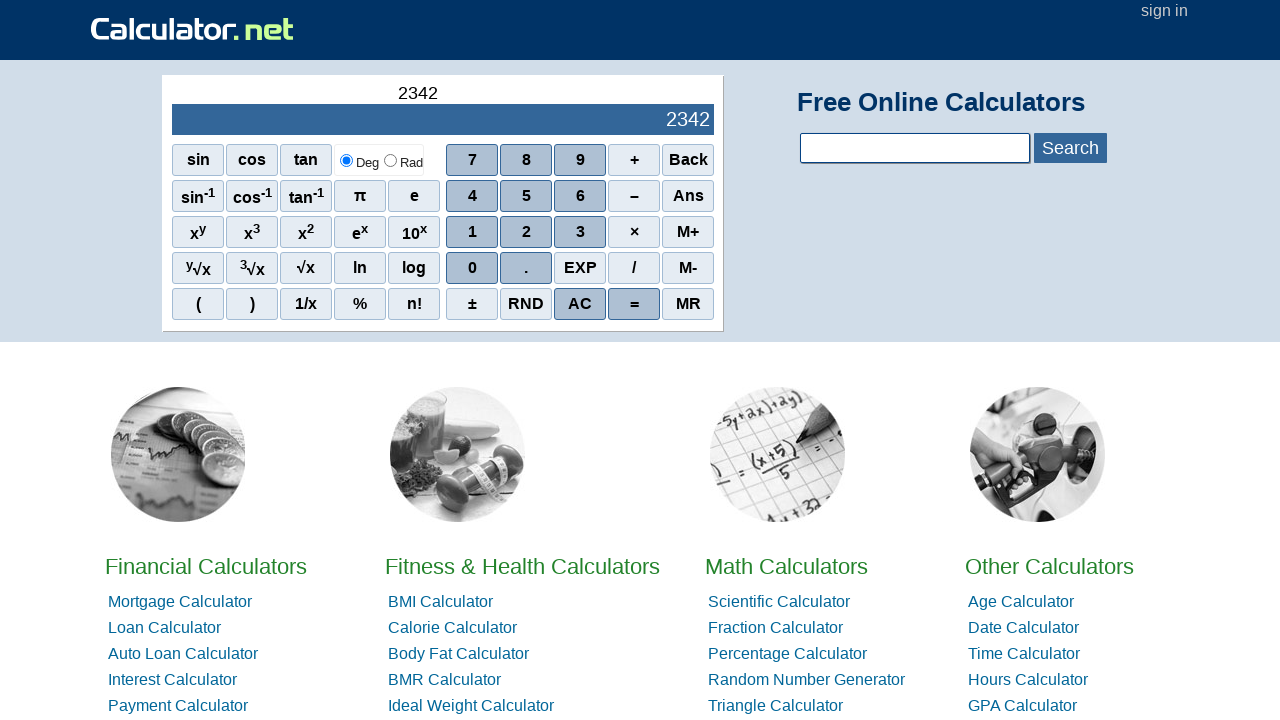

Clicked digit 3 (fifth digit of 234234) at (580, 232) on span:text('3')
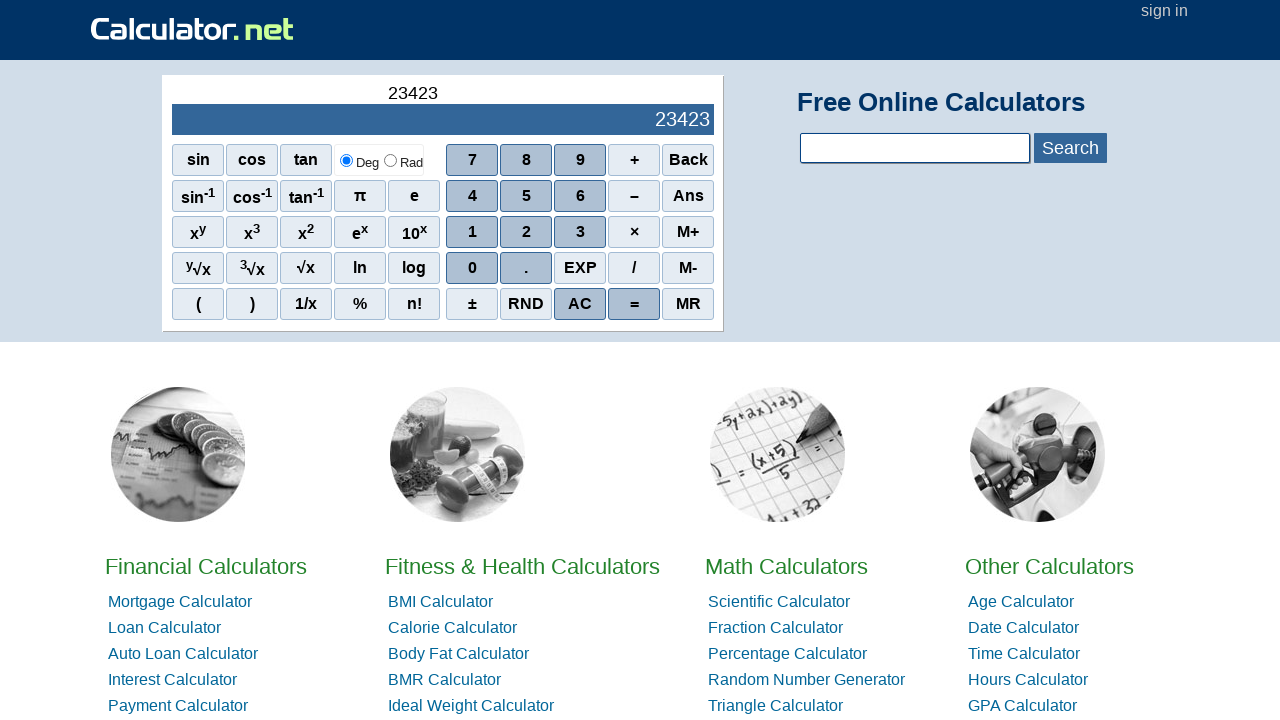

Clicked digit 4 (sixth digit of 234234) at (472, 196) on span:text('4')
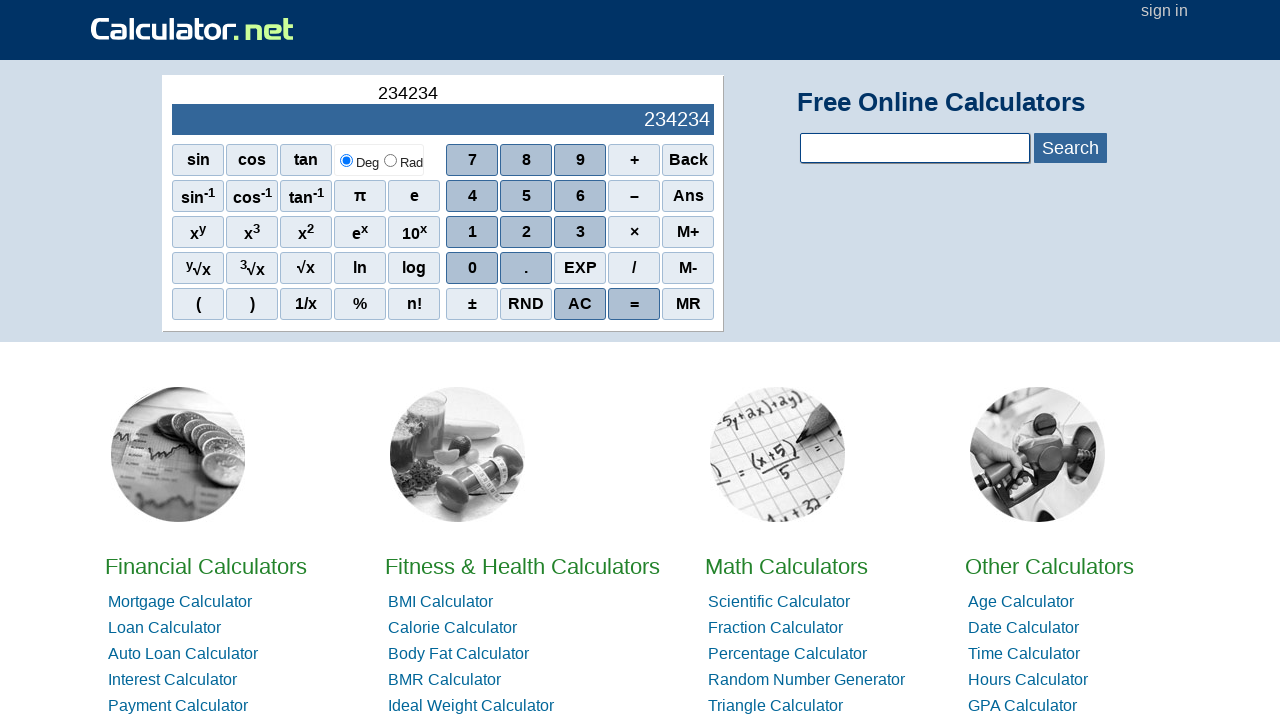

Clicked addition operator at (634, 160) on span:text('+')
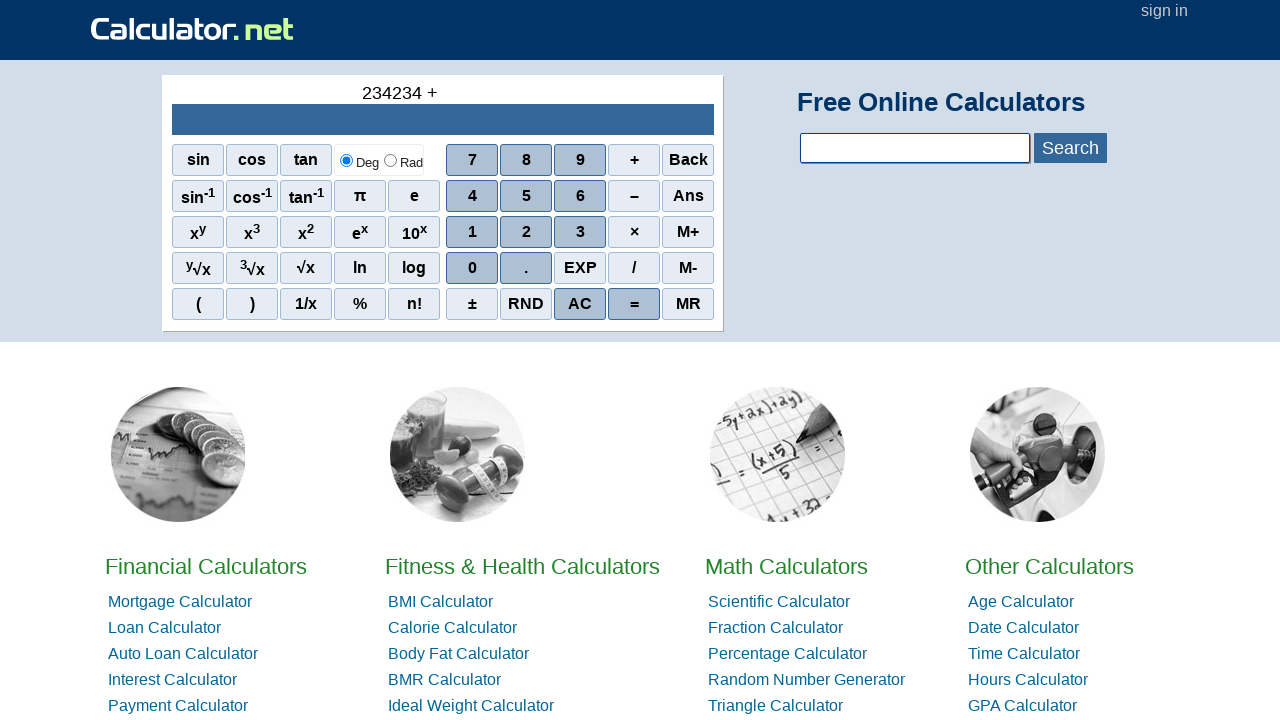

Clicked digit 3 (first digit of 345345) at (580, 232) on span:text('3')
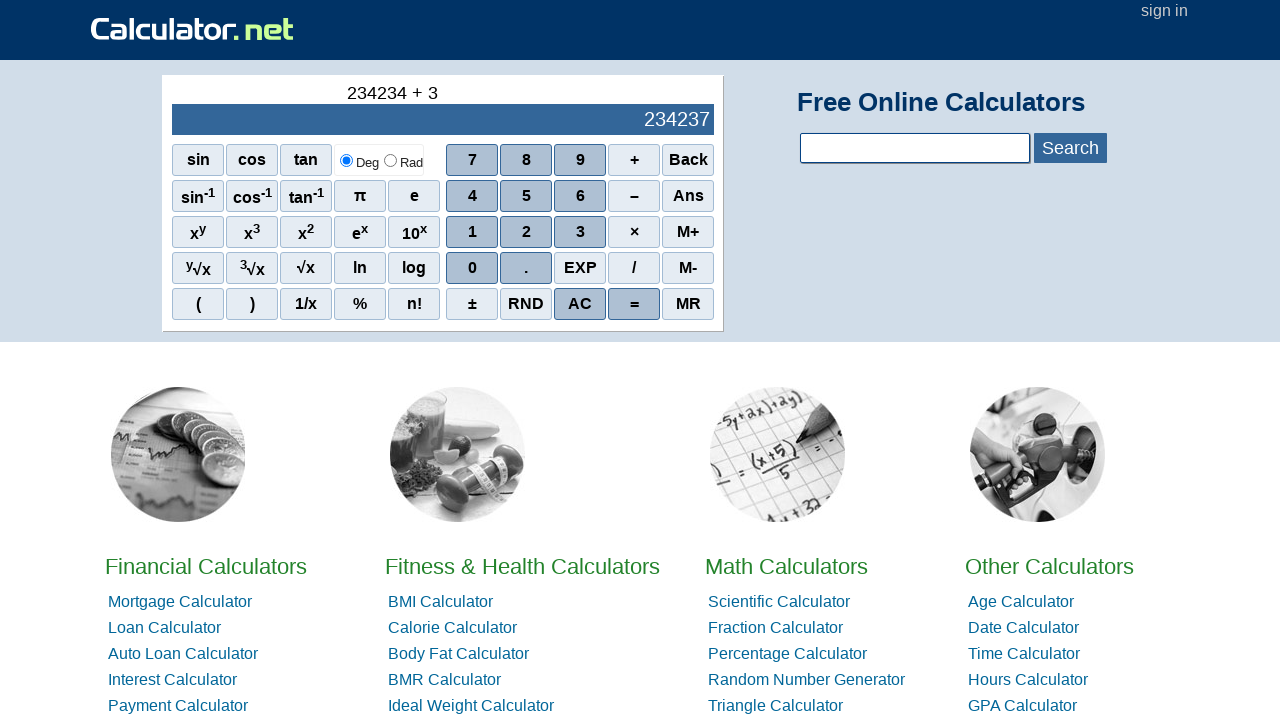

Clicked digit 4 (second digit of 345345) at (472, 196) on span:text('4')
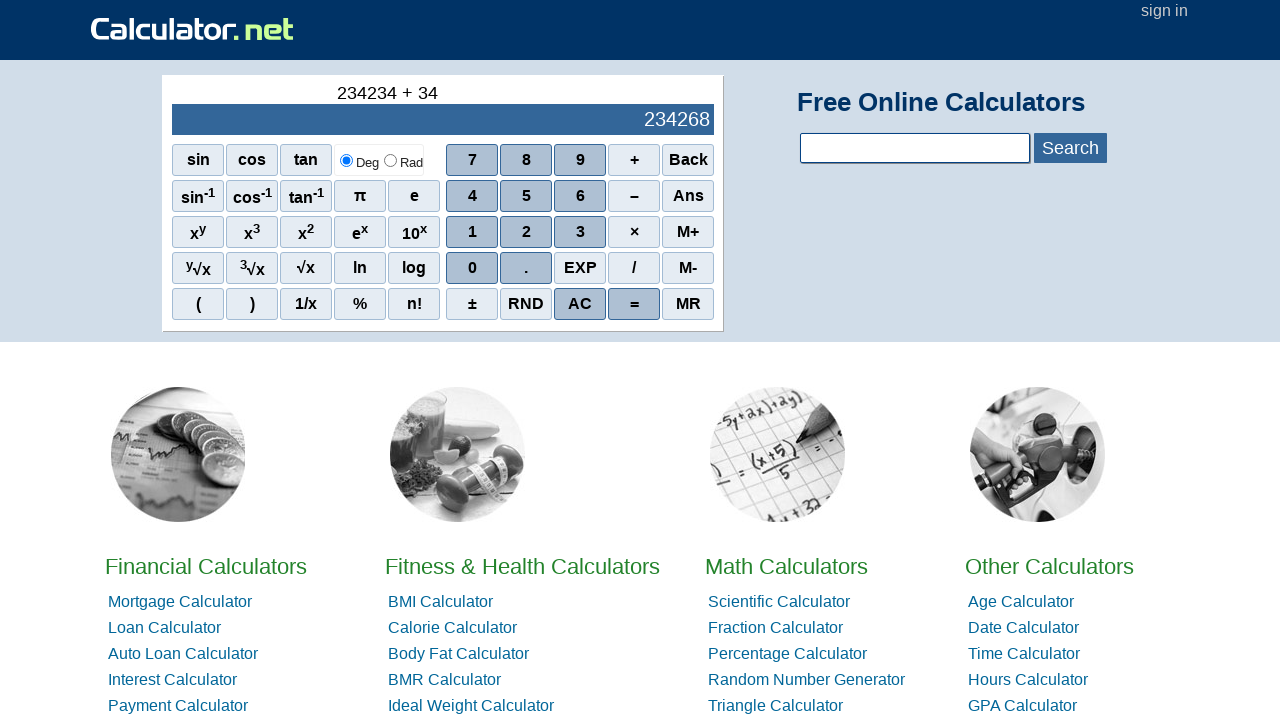

Clicked digit 5 (third digit of 345345) at (526, 196) on span:text('5')
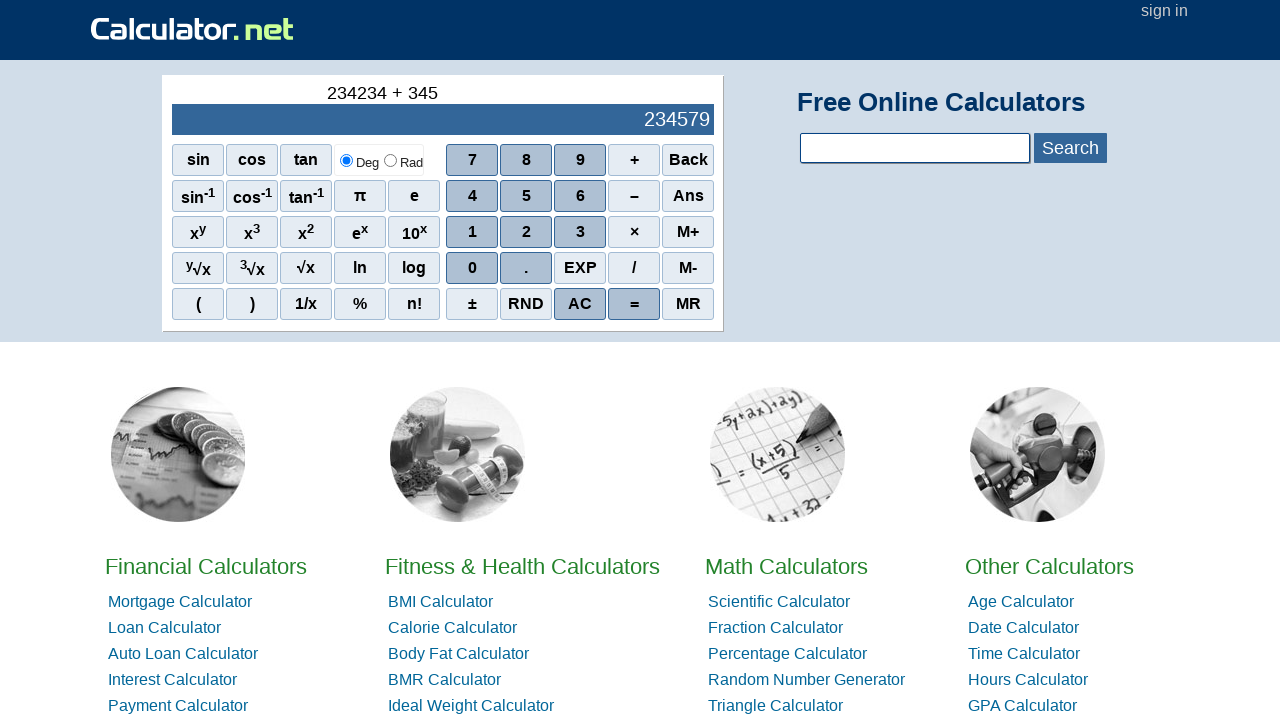

Clicked digit 3 (fourth digit of 345345) at (580, 232) on span:text('3')
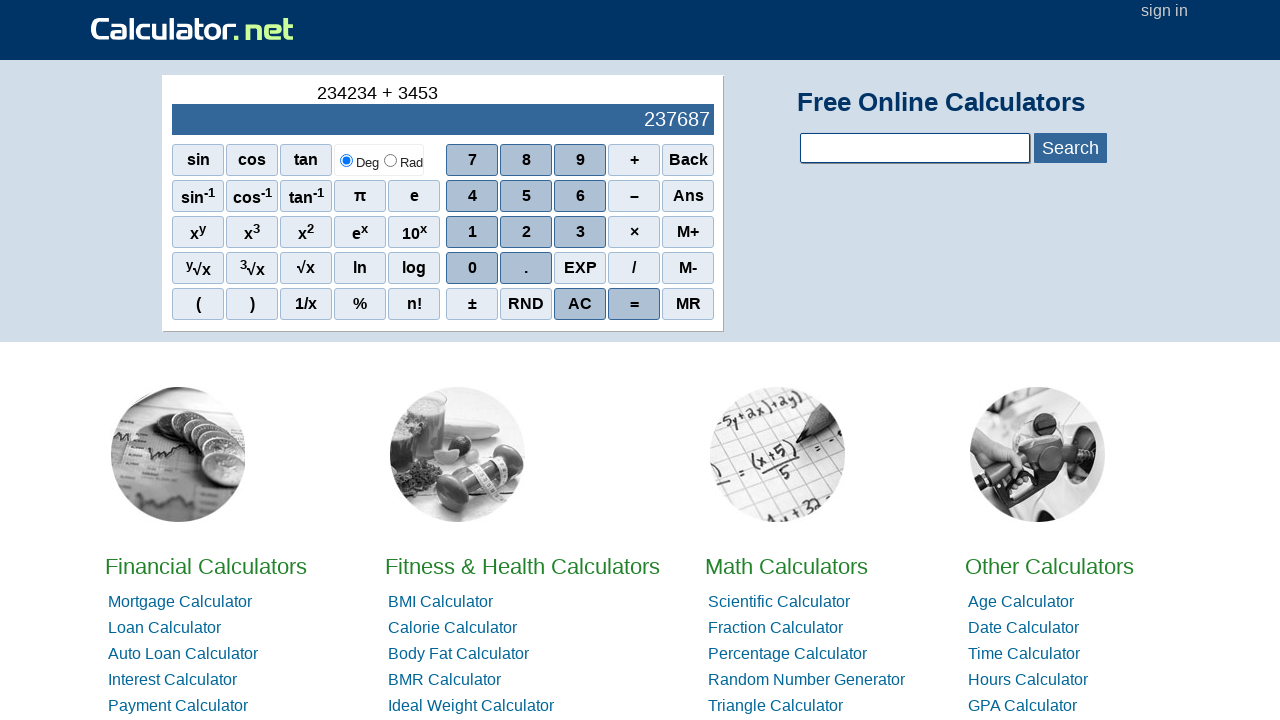

Clicked digit 4 (fifth digit of 345345) at (472, 196) on span:text('4')
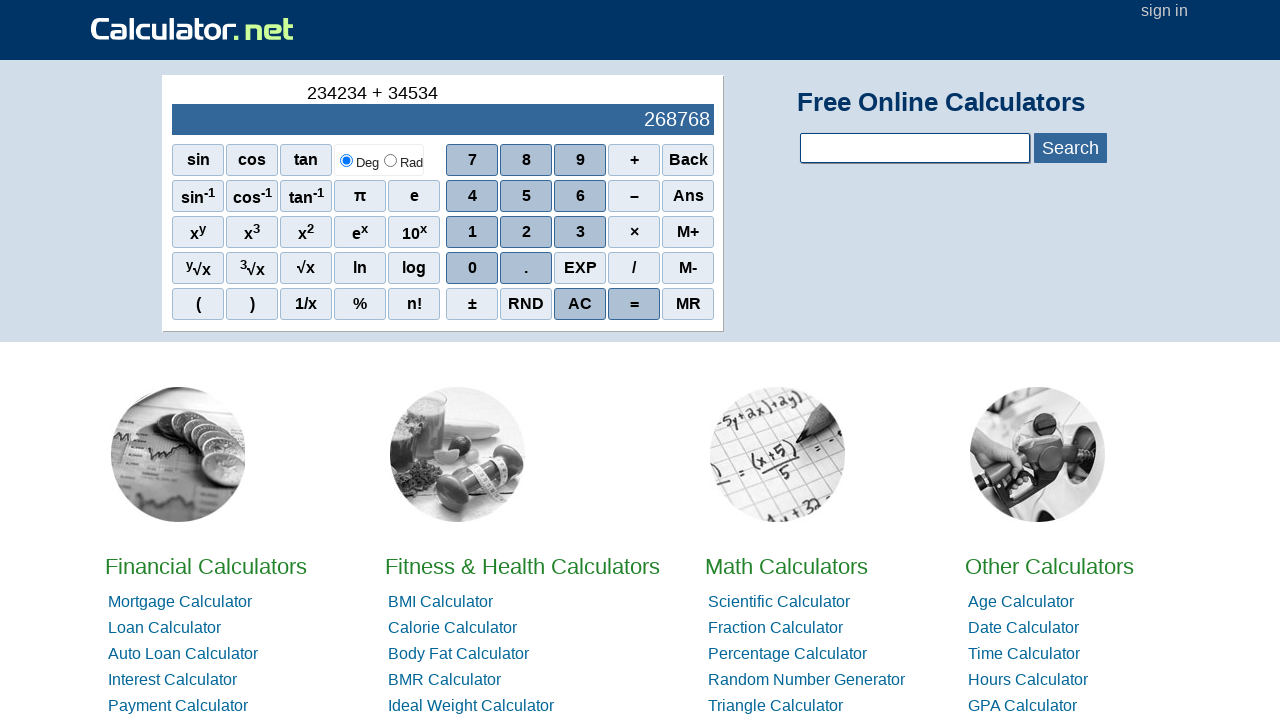

Clicked digit 5 (sixth digit of 345345) at (526, 196) on span:text('5')
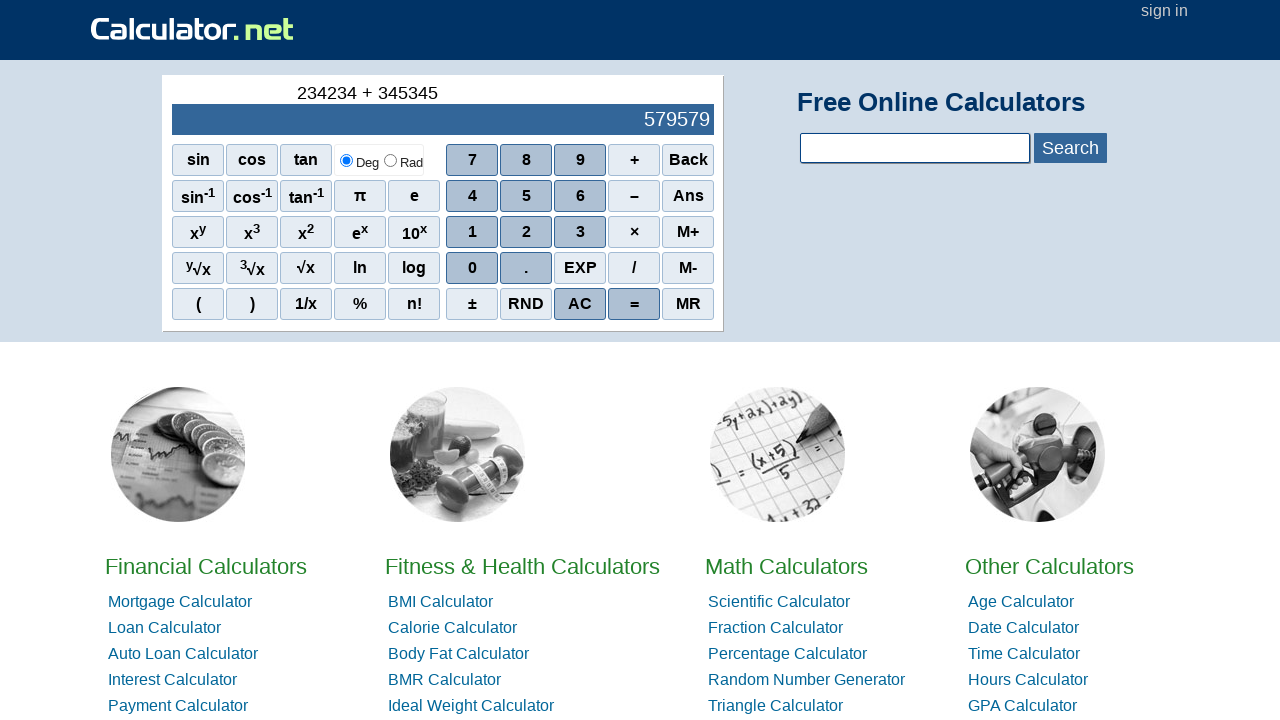

Clicked equals button to calculate the sum of 234234 + 345345 at (634, 304) on span:text('=')
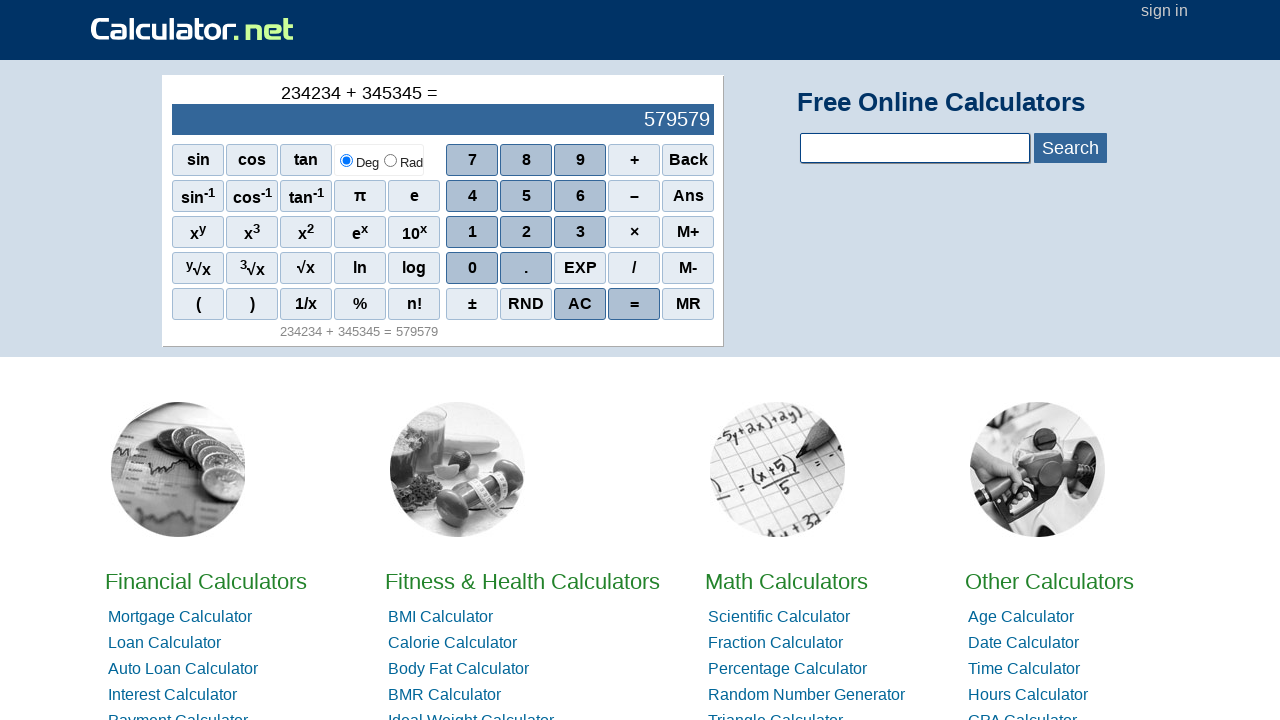

Clicked AC (All Clear) to reset the calculator at (688, 160) on span:text('AC')
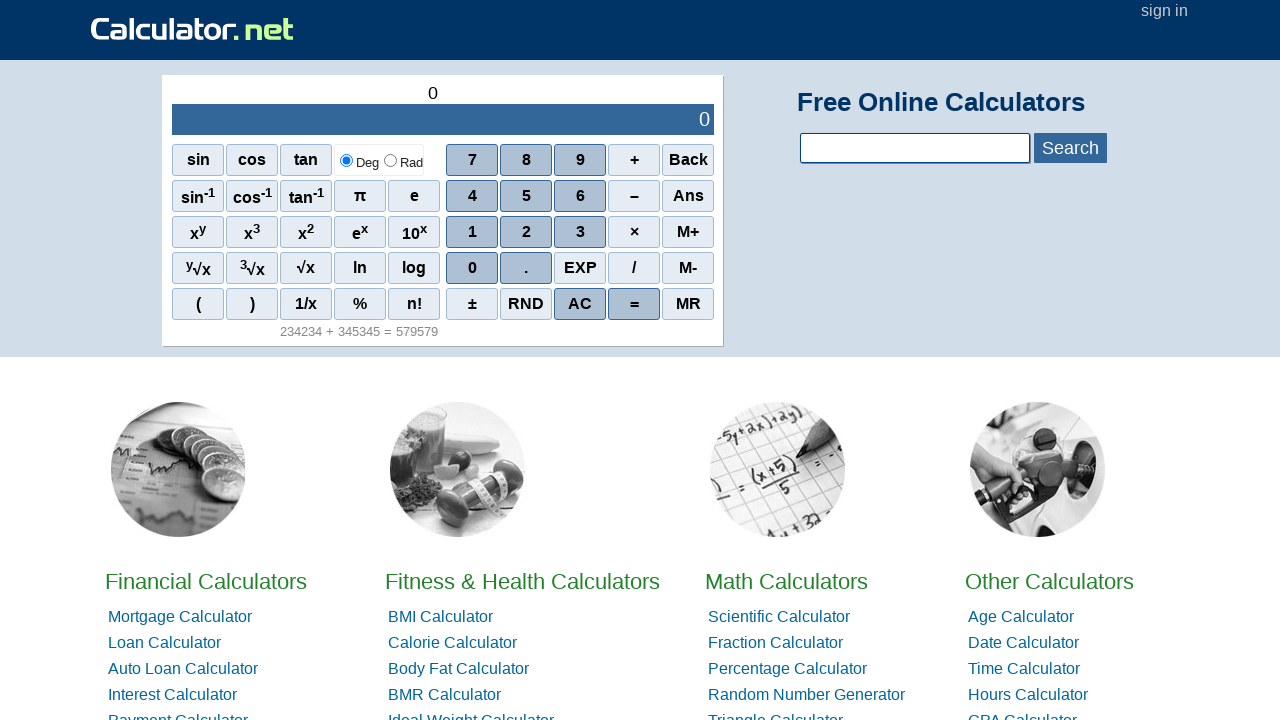

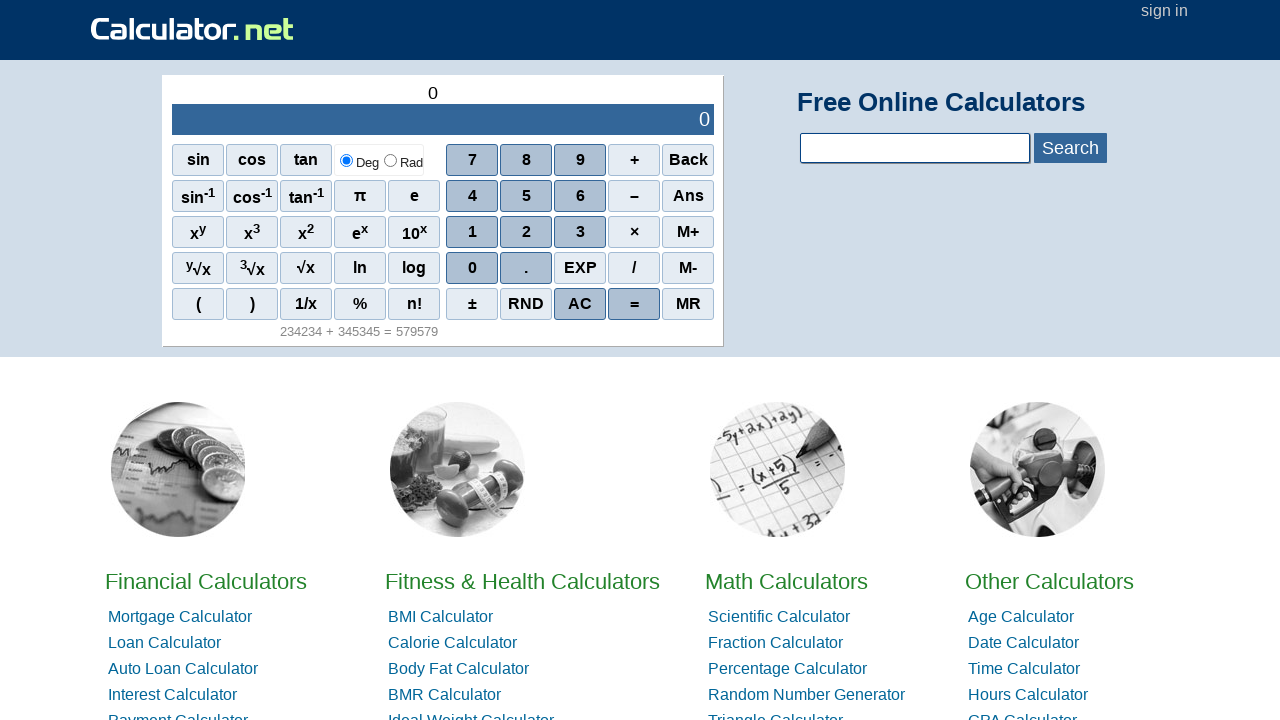